Navigates to the DemoBlaze store website and verifies the page title is "STORE"

Starting URL: https://www.demoblaze.com/

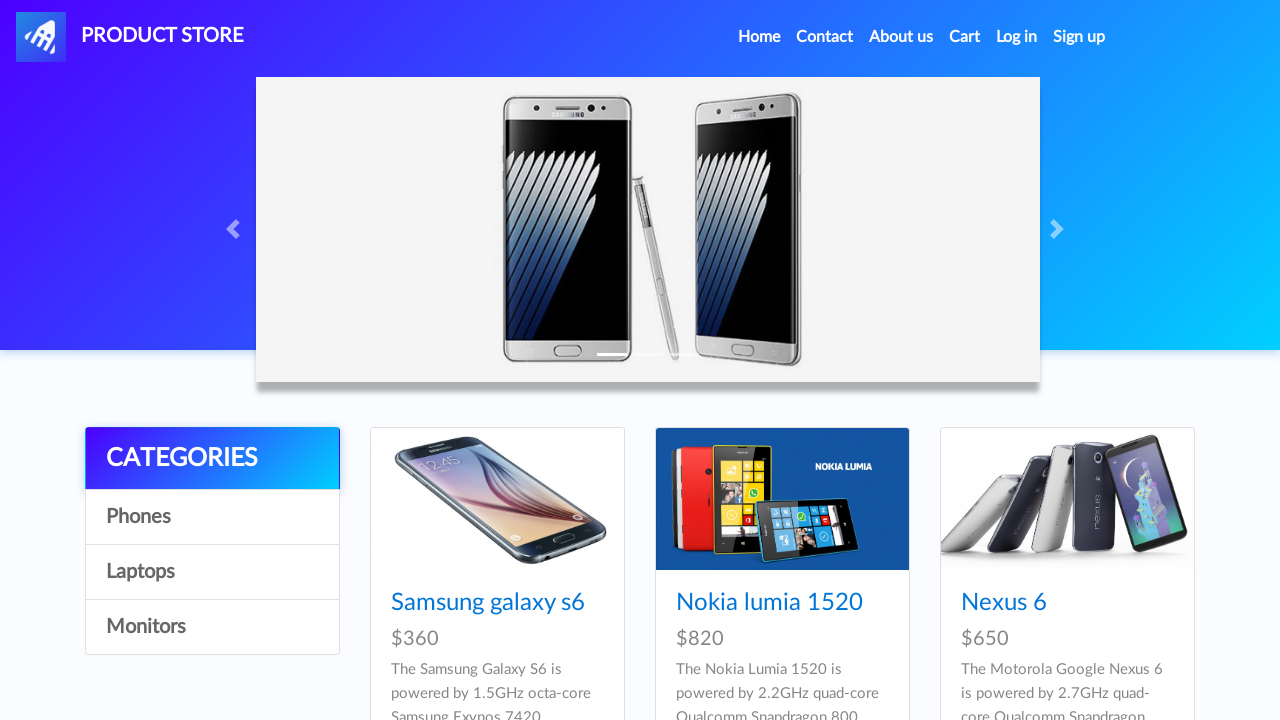

Navigated to https://www.demoblaze.com/
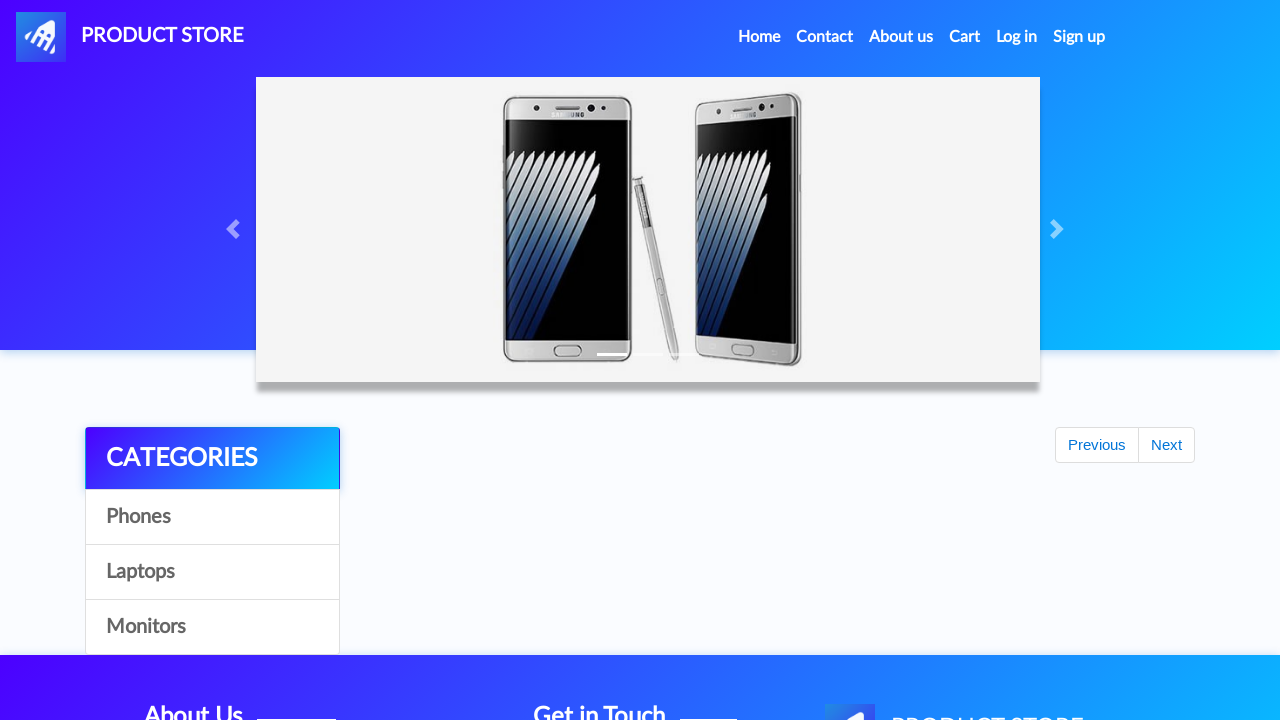

Retrieved page title
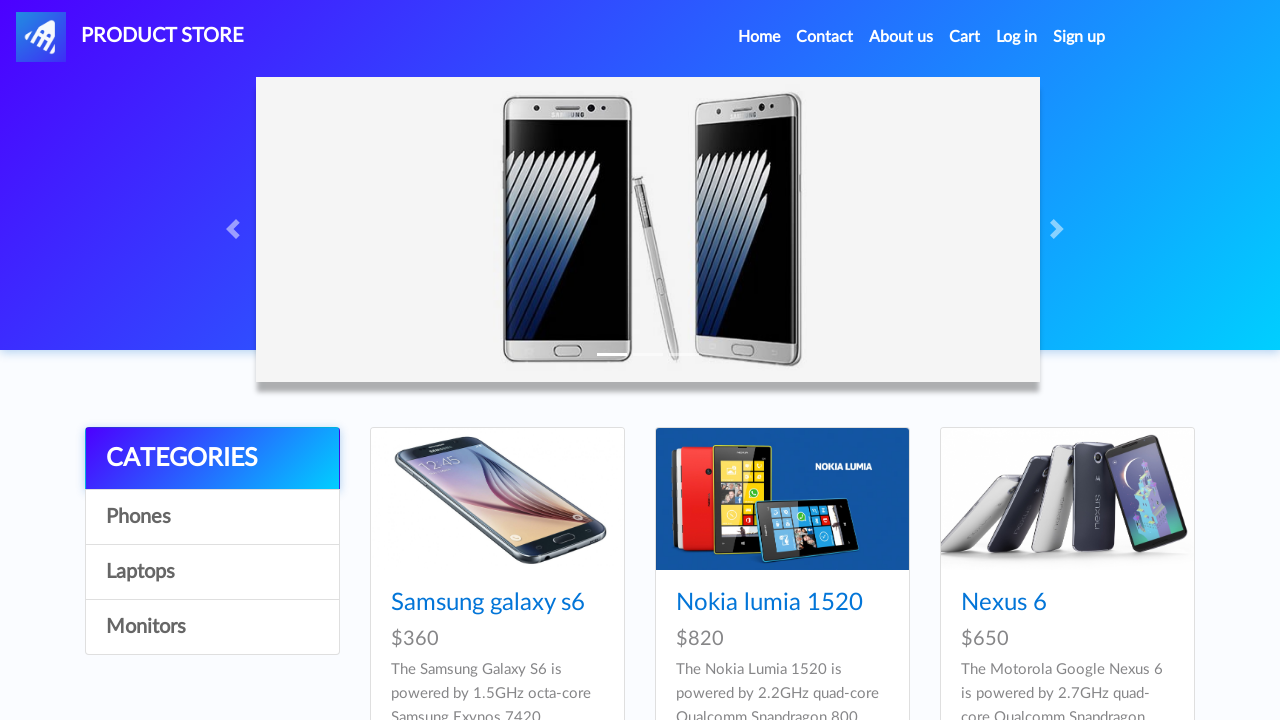

Verified page title is 'STORE'
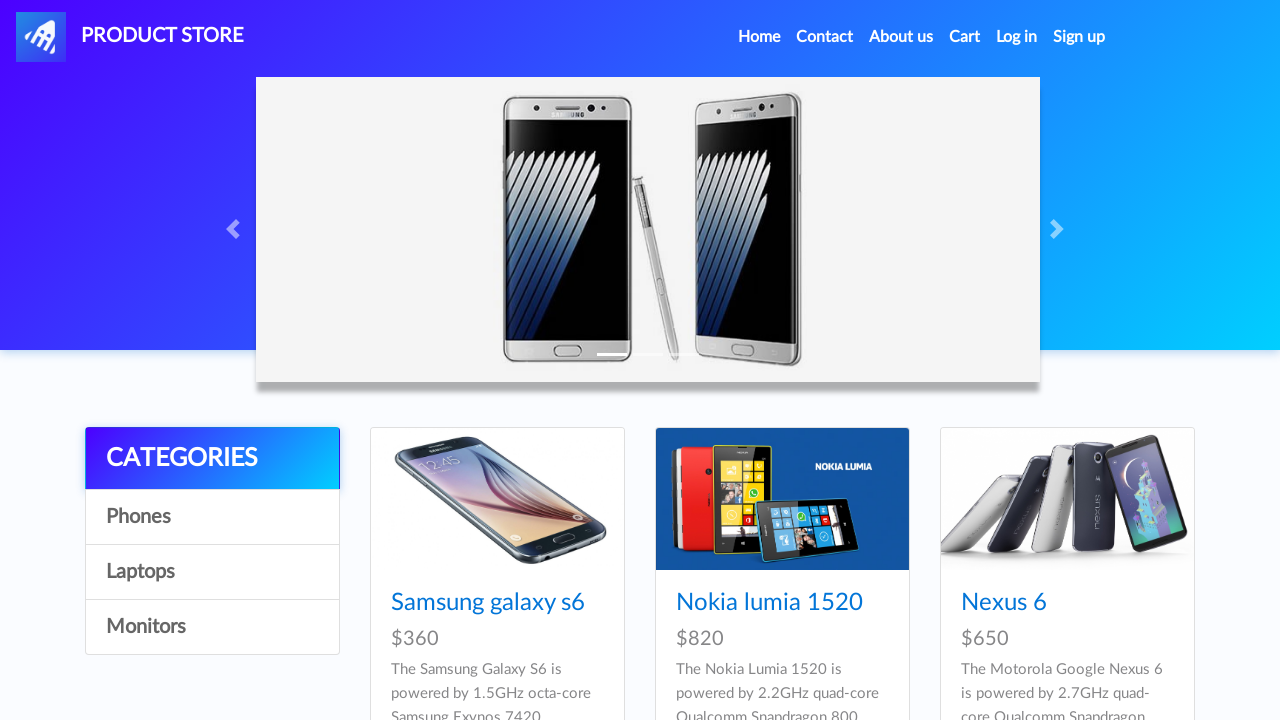

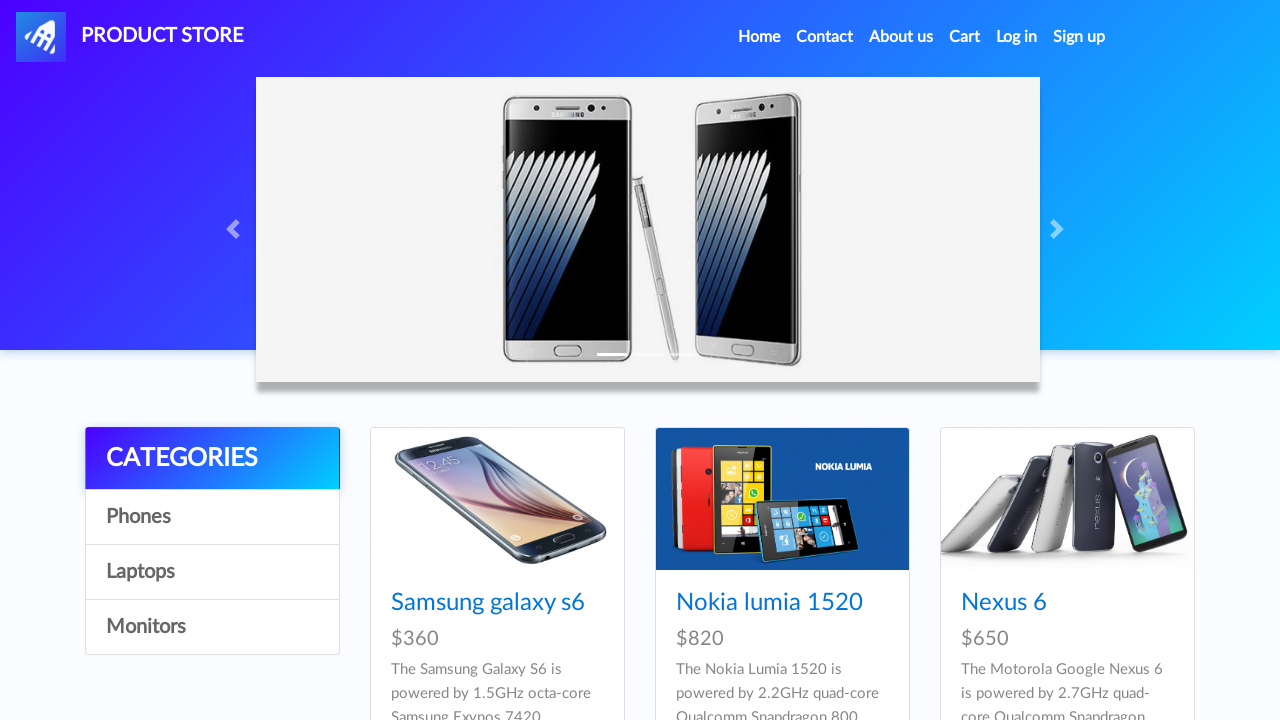